Tests clicking the Autocomplete link on the main page and verifying navigation to the autocomplete page.

Starting URL: https://formy-project.herokuapp.com/

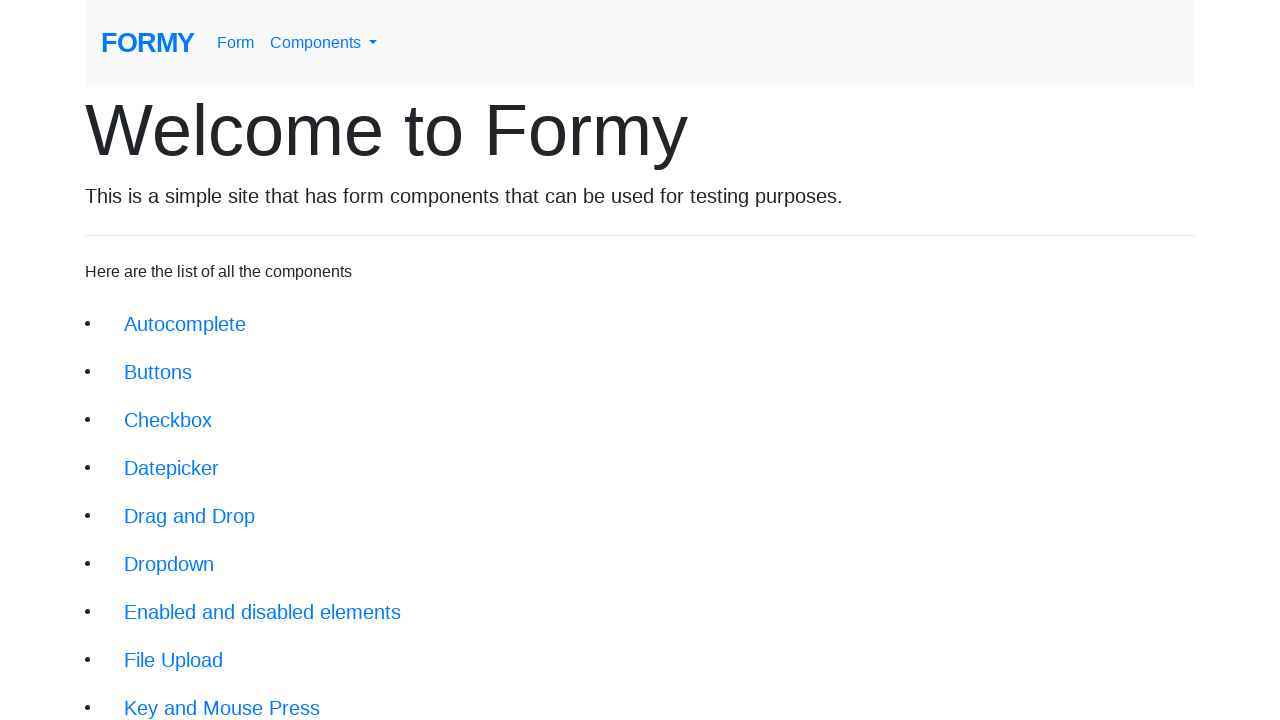

Clicked Autocomplete link on main page at (185, 324) on xpath=//div[@class='jumbotron-fluid']/li/a[@href='/autocomplete']
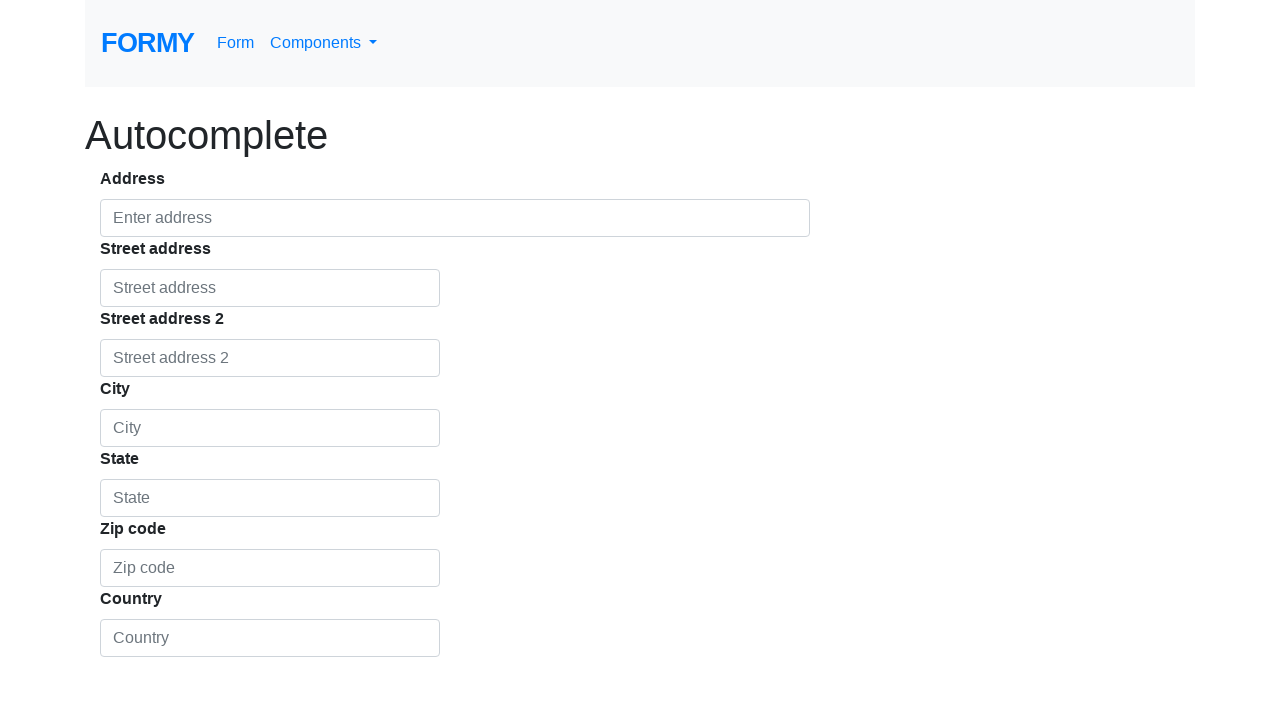

Successfully navigated to autocomplete page
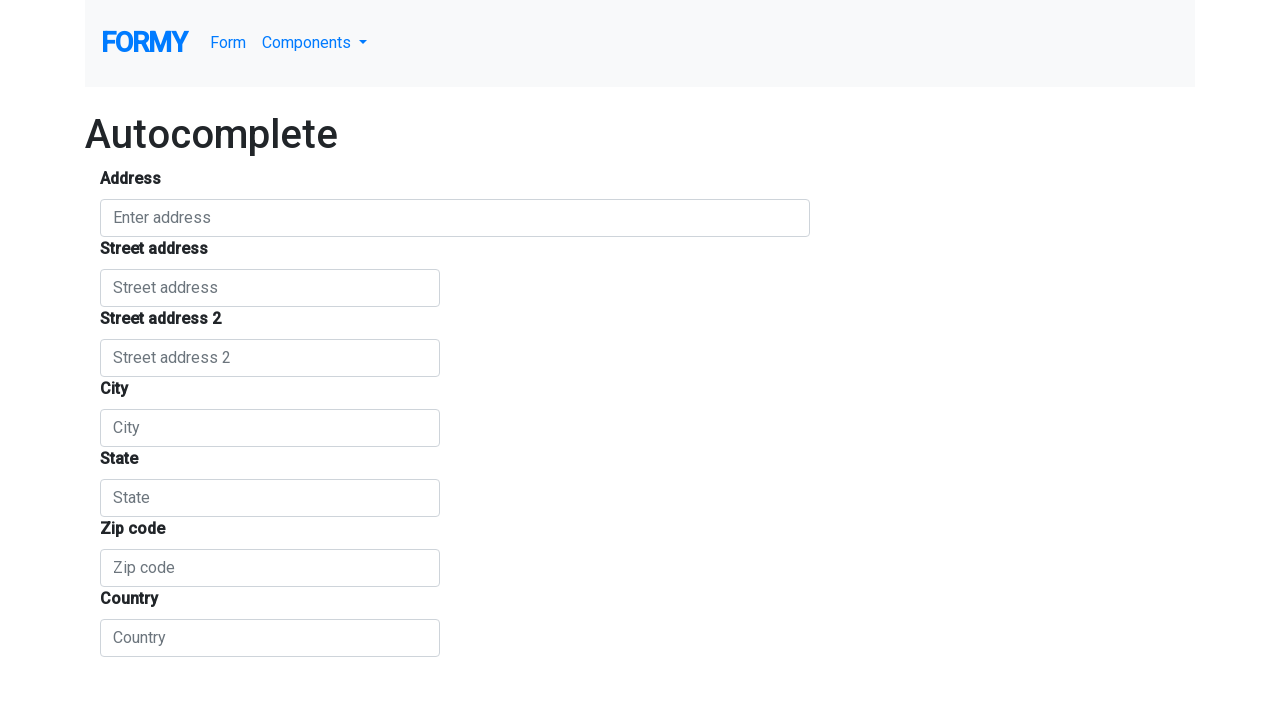

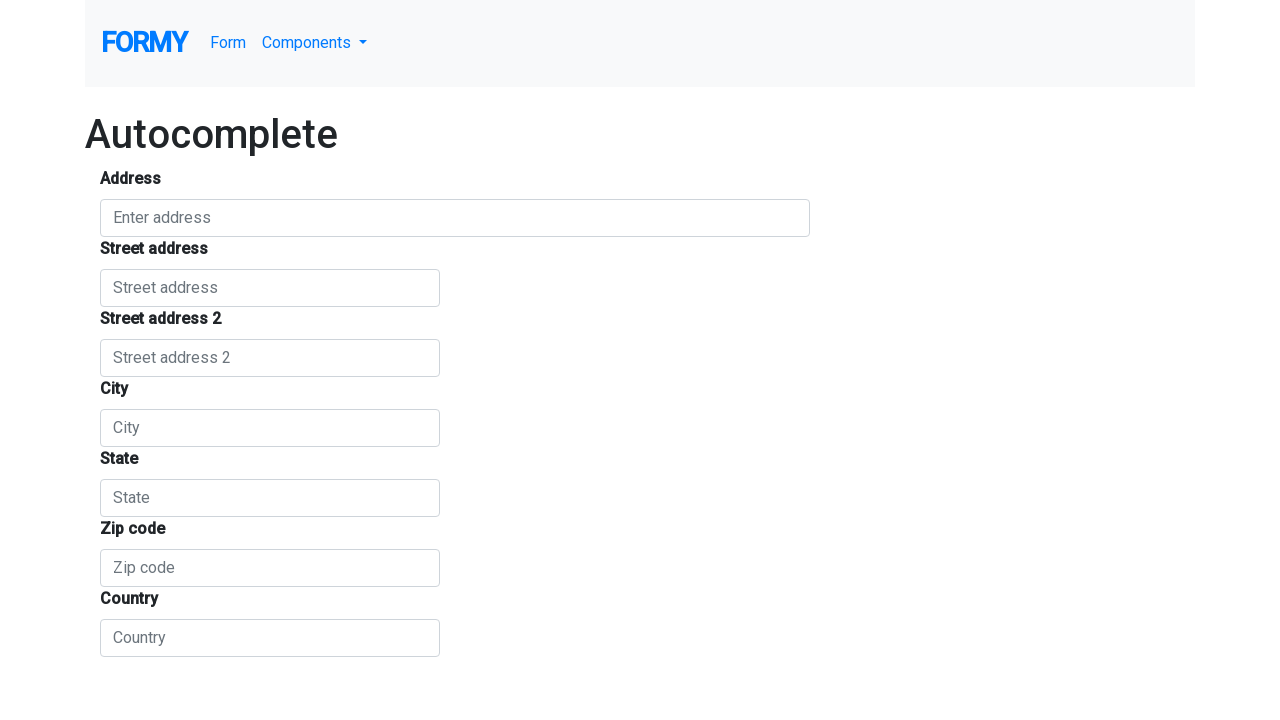